Tests form validation with empty employee number field, expecting error display

Starting URL: https://elenarivero.github.io/Ejercicio2/index.html

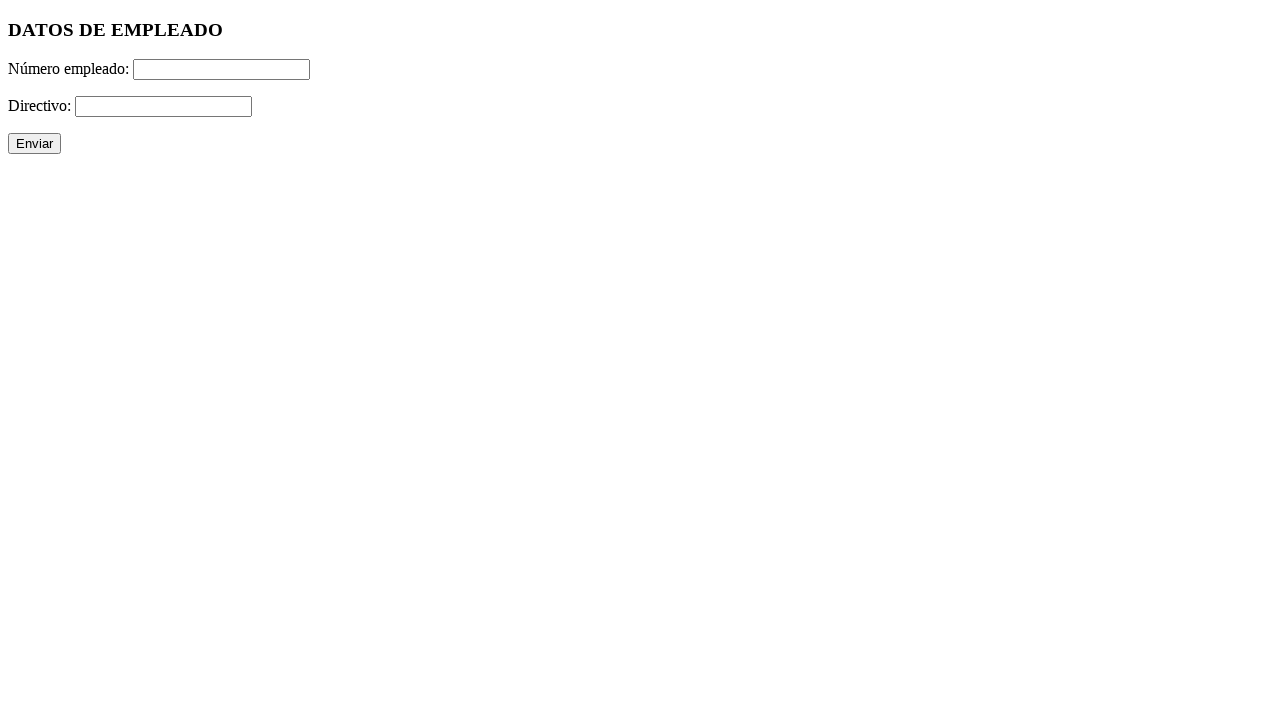

Navigated to form page
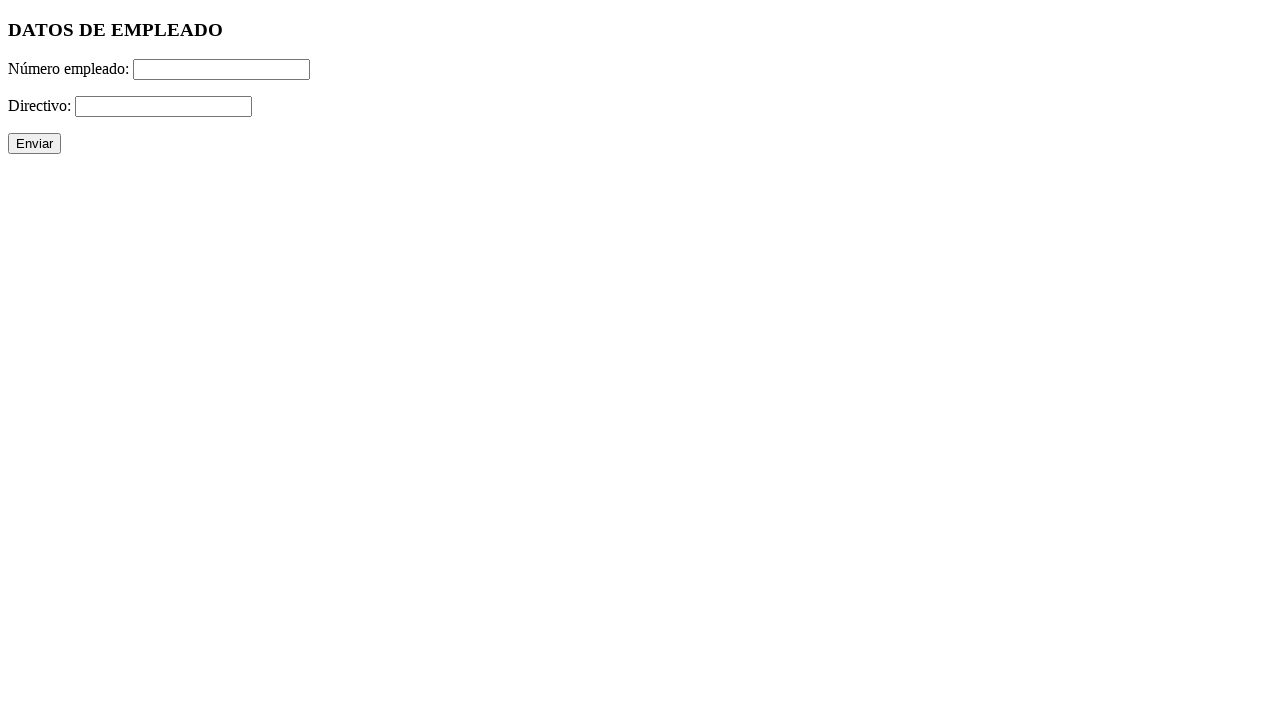

Left employee number field empty on #numero
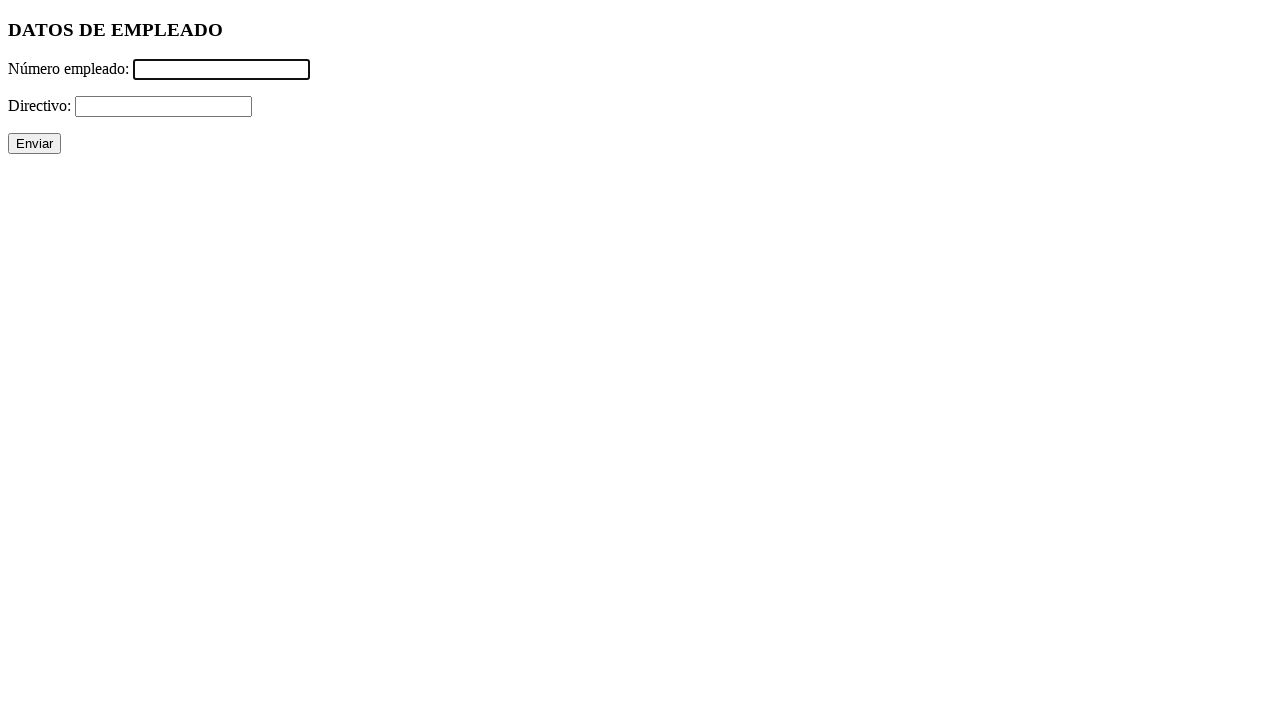

Filled manager field with '-' on #directivo
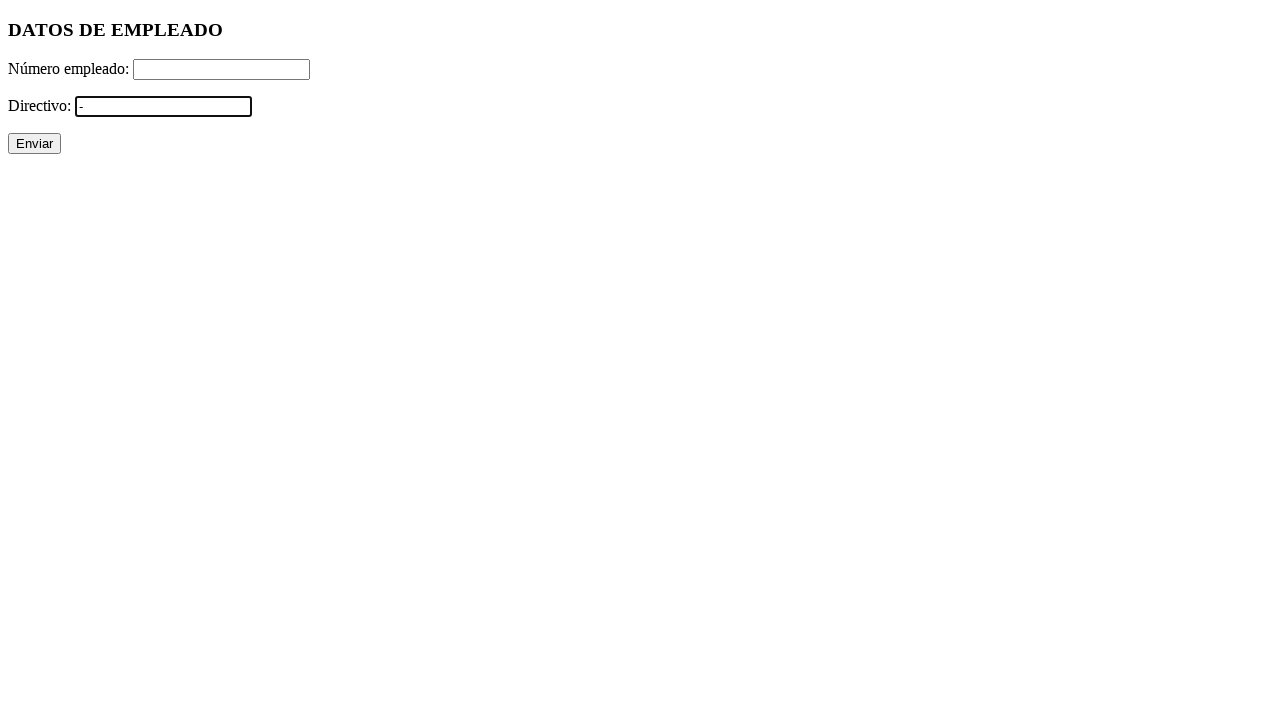

Clicked submit button at (34, 144) on xpath=//p/input[@type='submit']
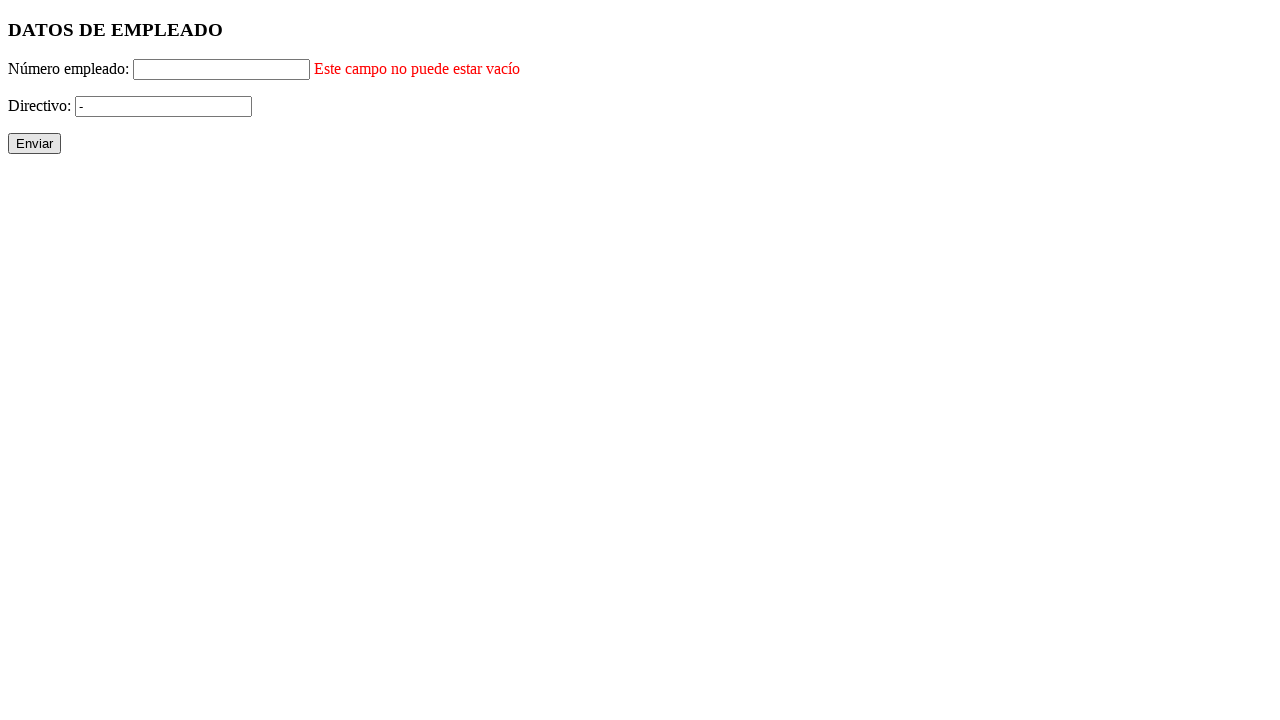

Error message for empty employee number field appeared
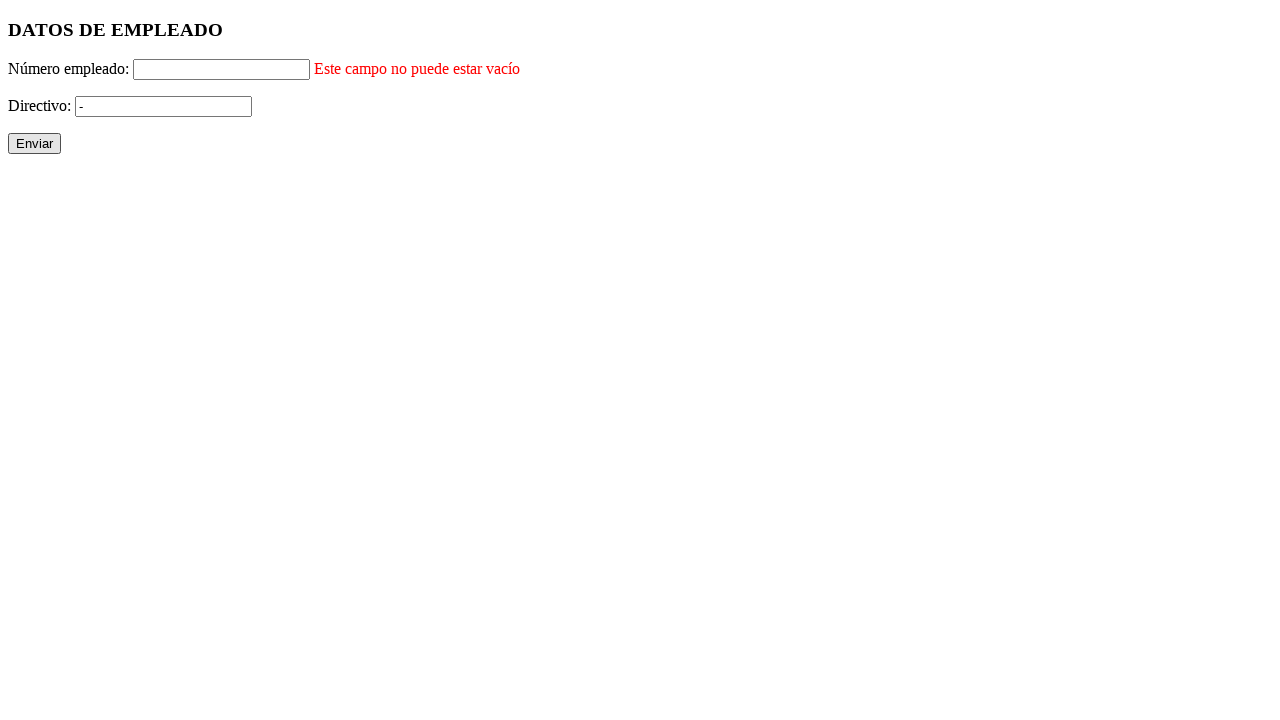

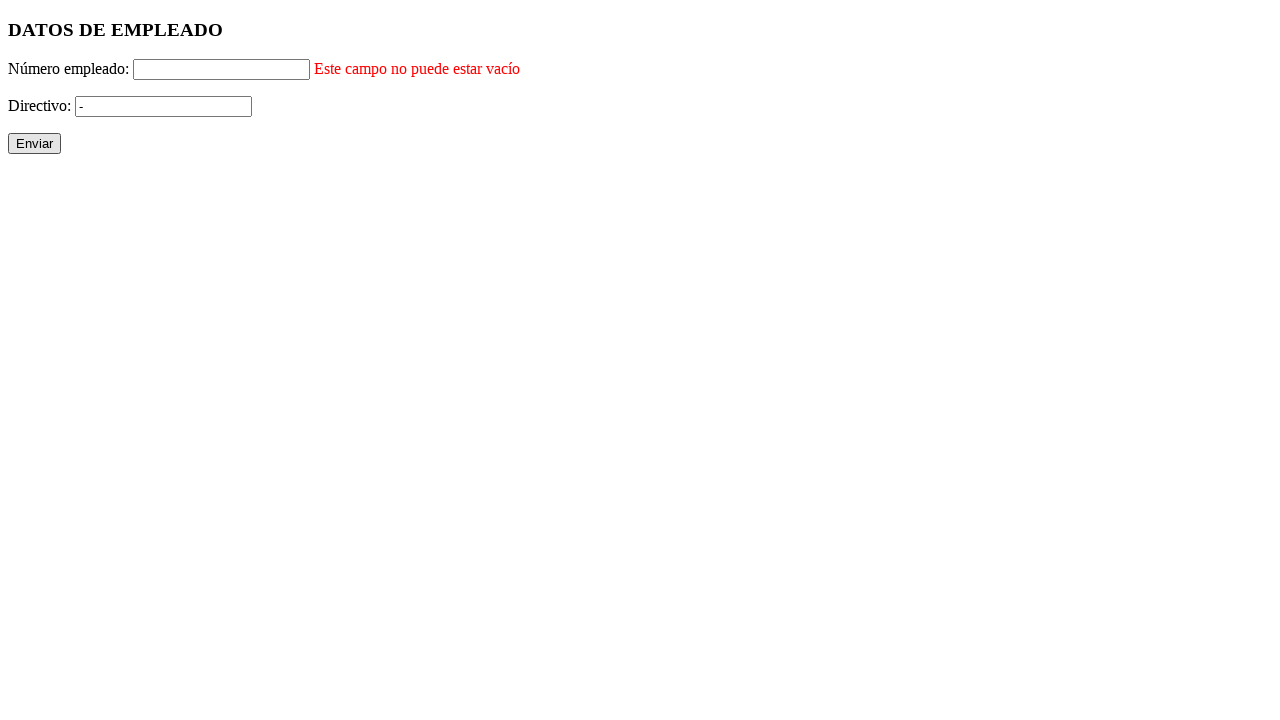